Tests adding a new employee by clicking the add button, selecting the new employee entry, and filling in name, phone, and title fields before saving

Starting URL: https://devmountain-qa.github.io/employee-manager/1.2_Version/index.html

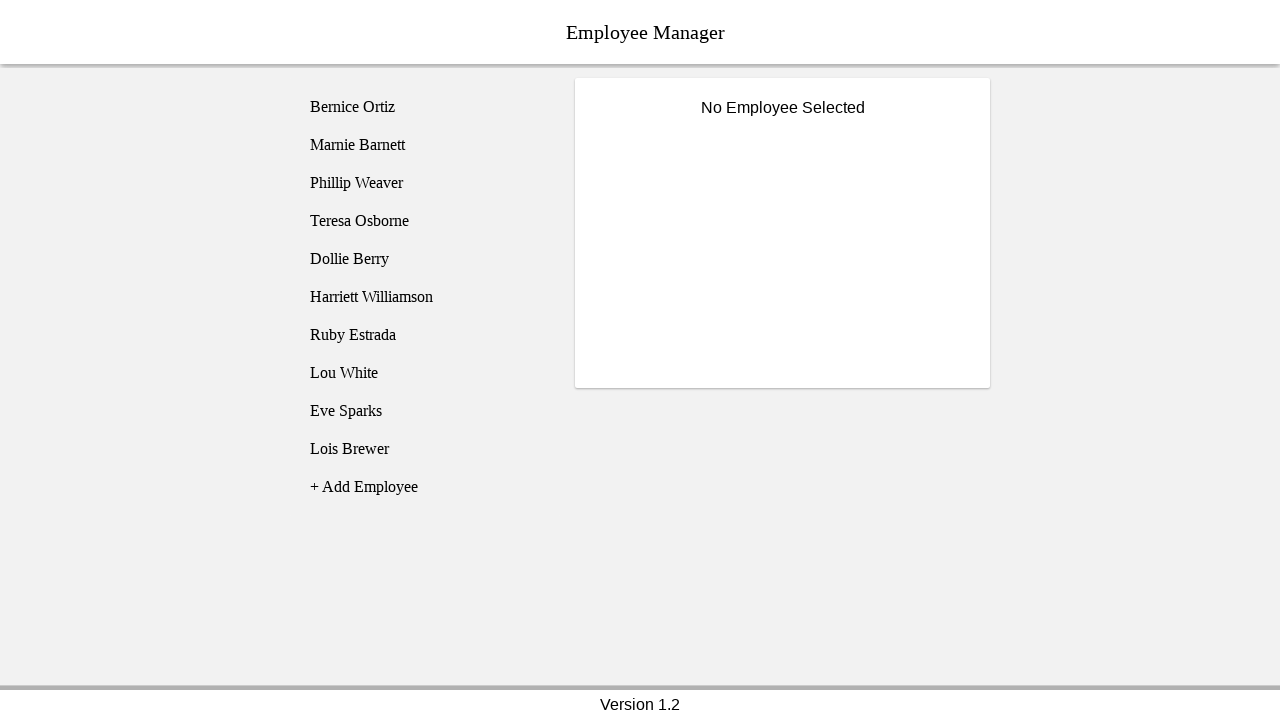

Page loaded and title text element appeared
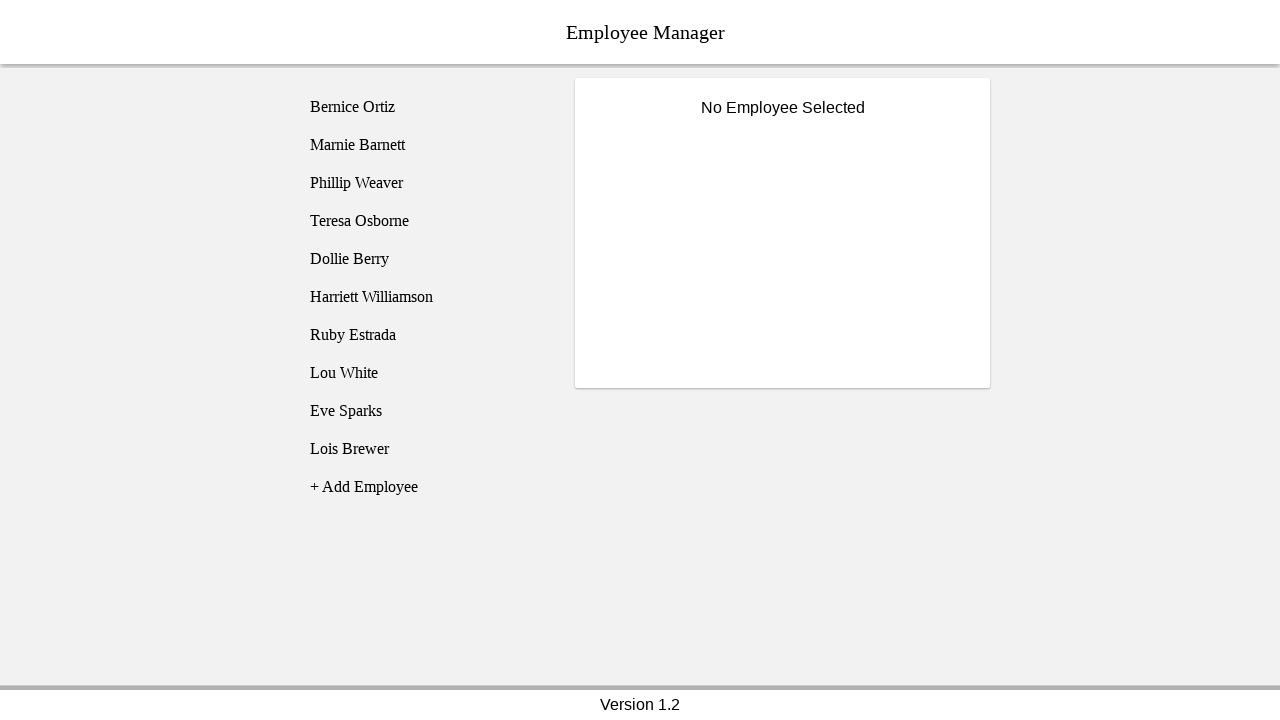

Clicked add employee button at (425, 487) on xpath=//li[@name="addEmployee"]
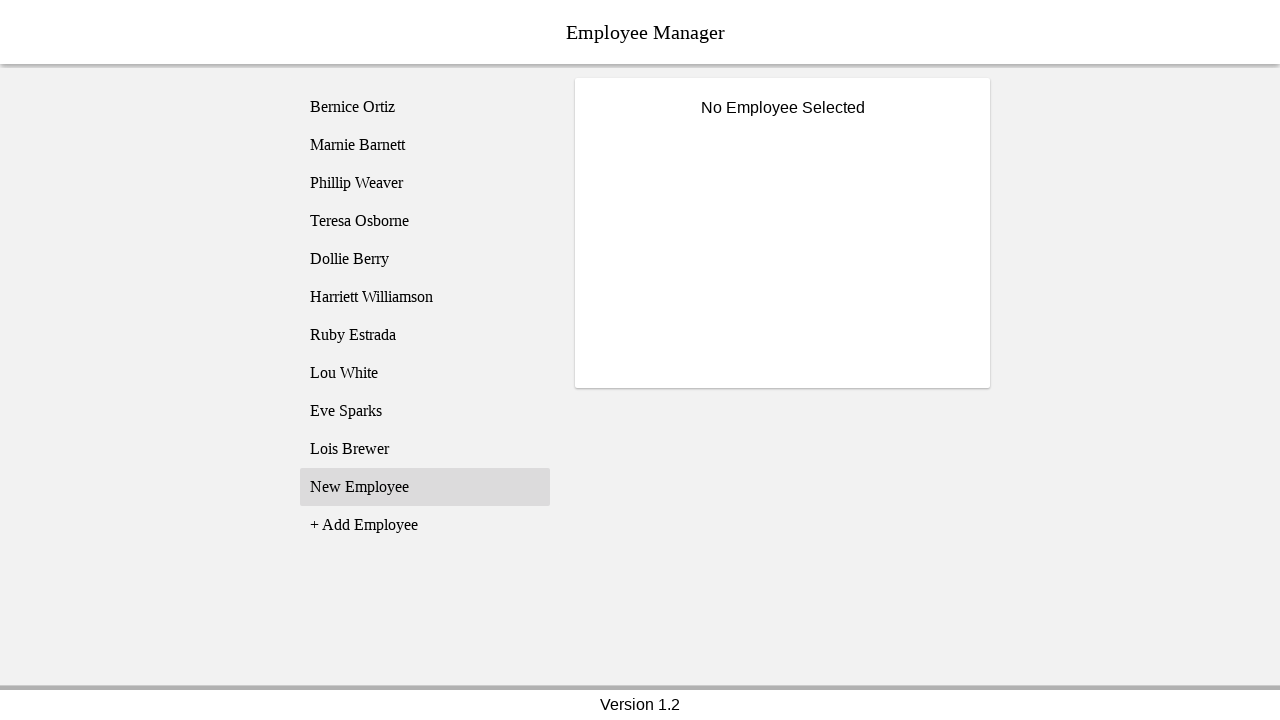

Selected newly added employee entry (employee11) at (425, 487) on [name="employee11"]
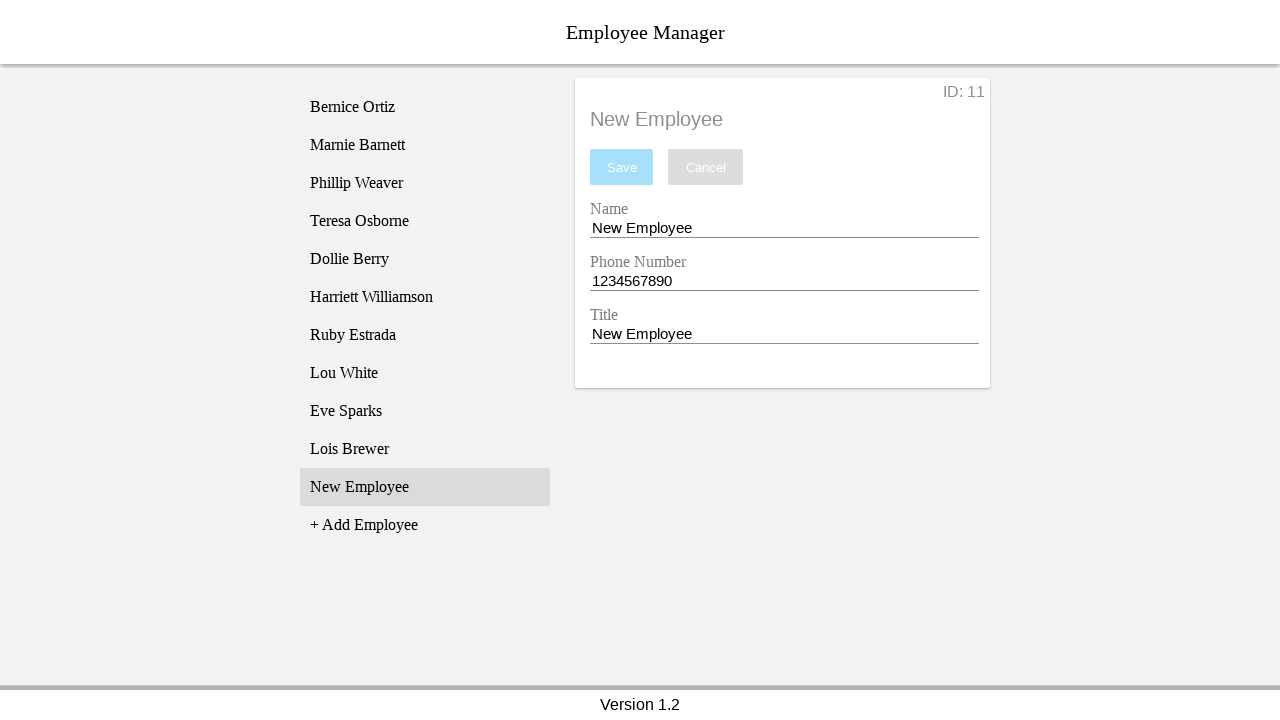

Clicked name entry field at (784, 228) on input[name="nameEntry"]
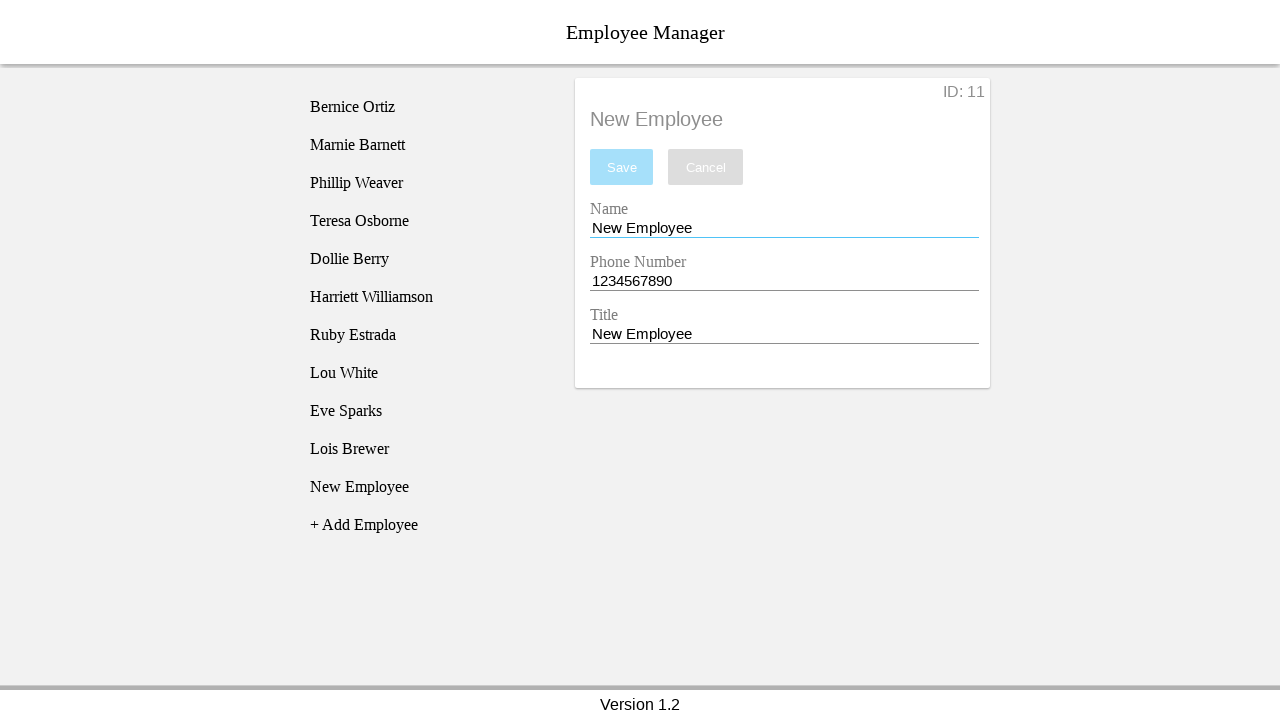

Cleared name entry field on input[name="nameEntry"]
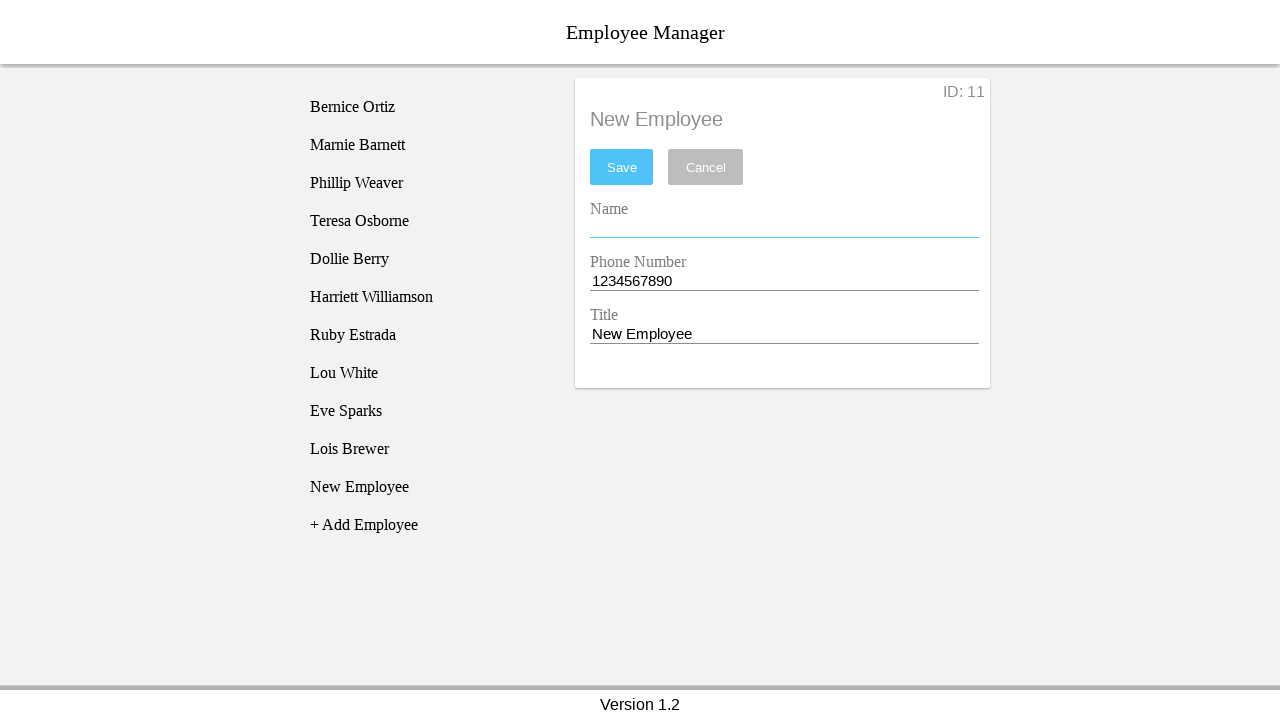

Filled name entry field with 'John Smith' on input[name="nameEntry"]
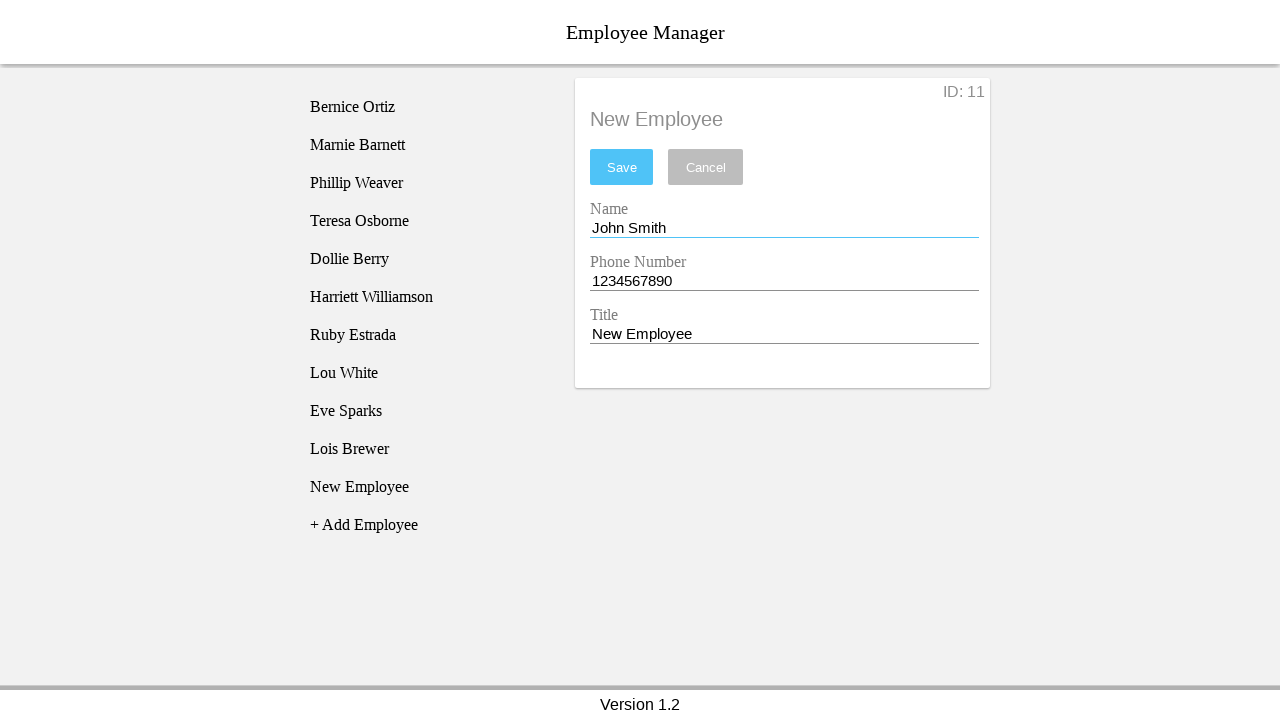

Clicked phone entry field at (784, 281) on input[name="phoneEntry"]
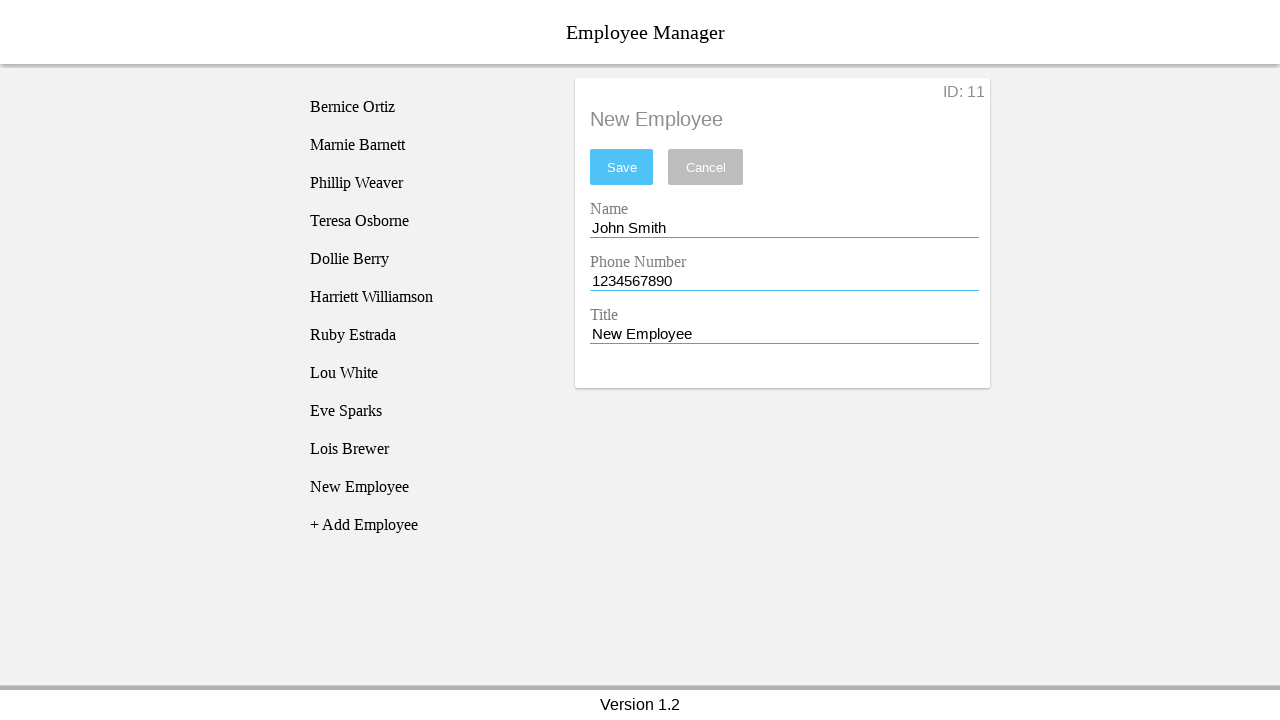

Cleared phone entry field on input[name="phoneEntry"]
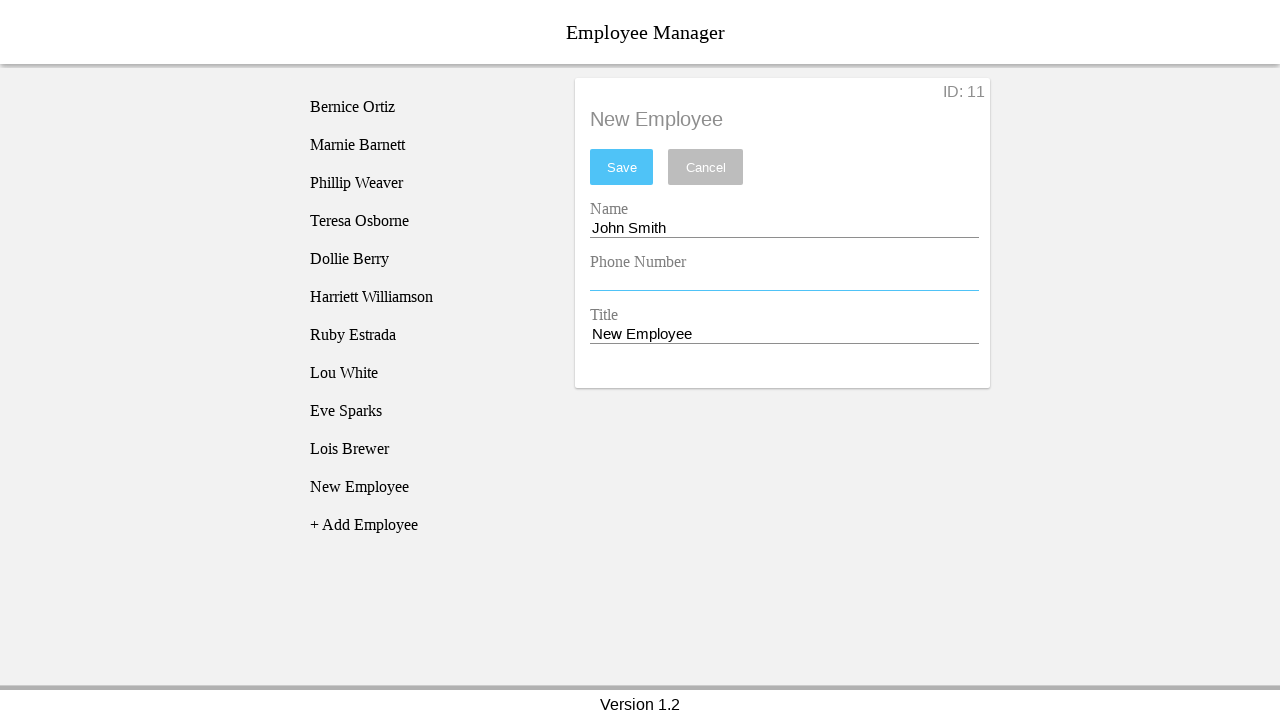

Filled phone entry field with '801-555-1234' on input[name="phoneEntry"]
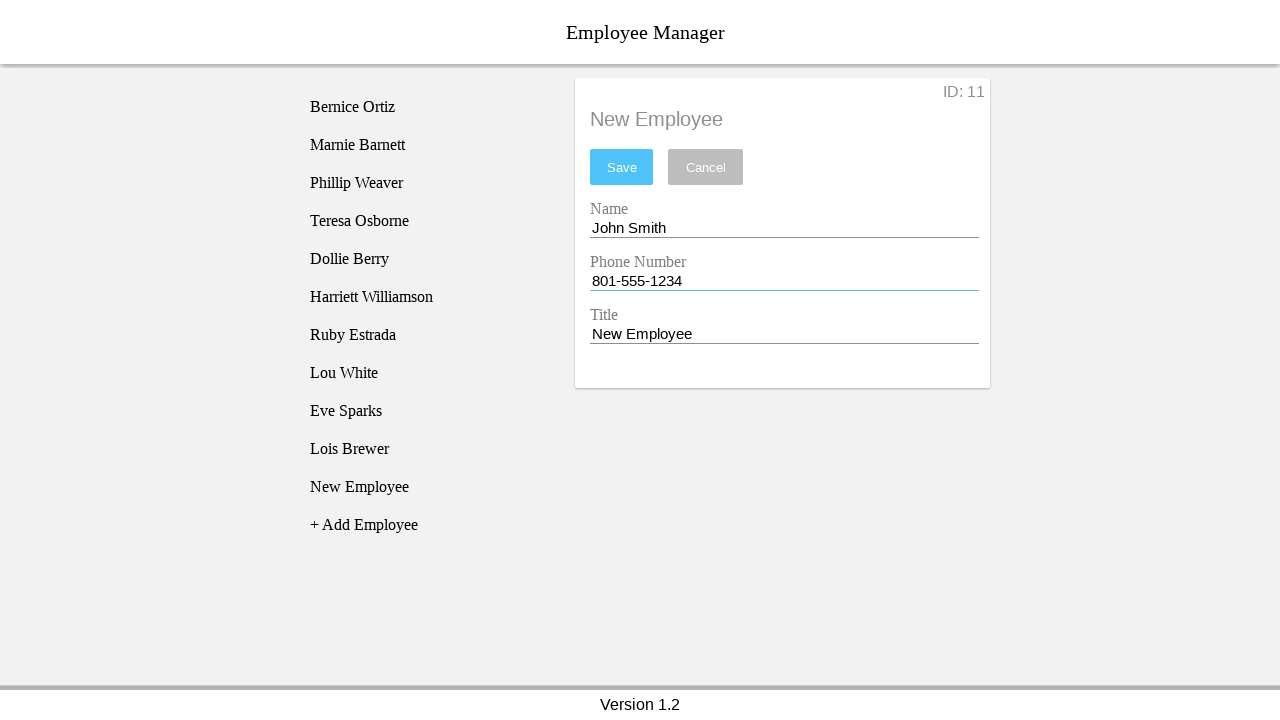

Clicked title entry field at (784, 334) on input[name="titleEntry"]
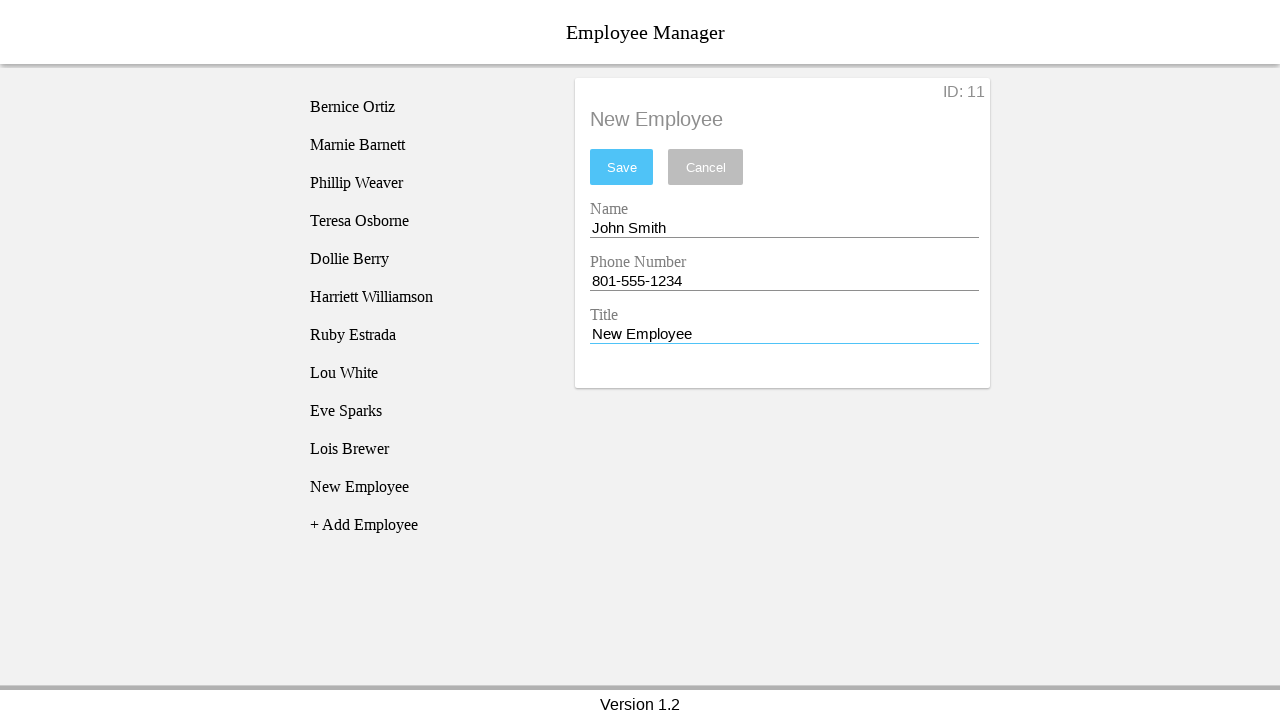

Cleared title entry field on input[name="titleEntry"]
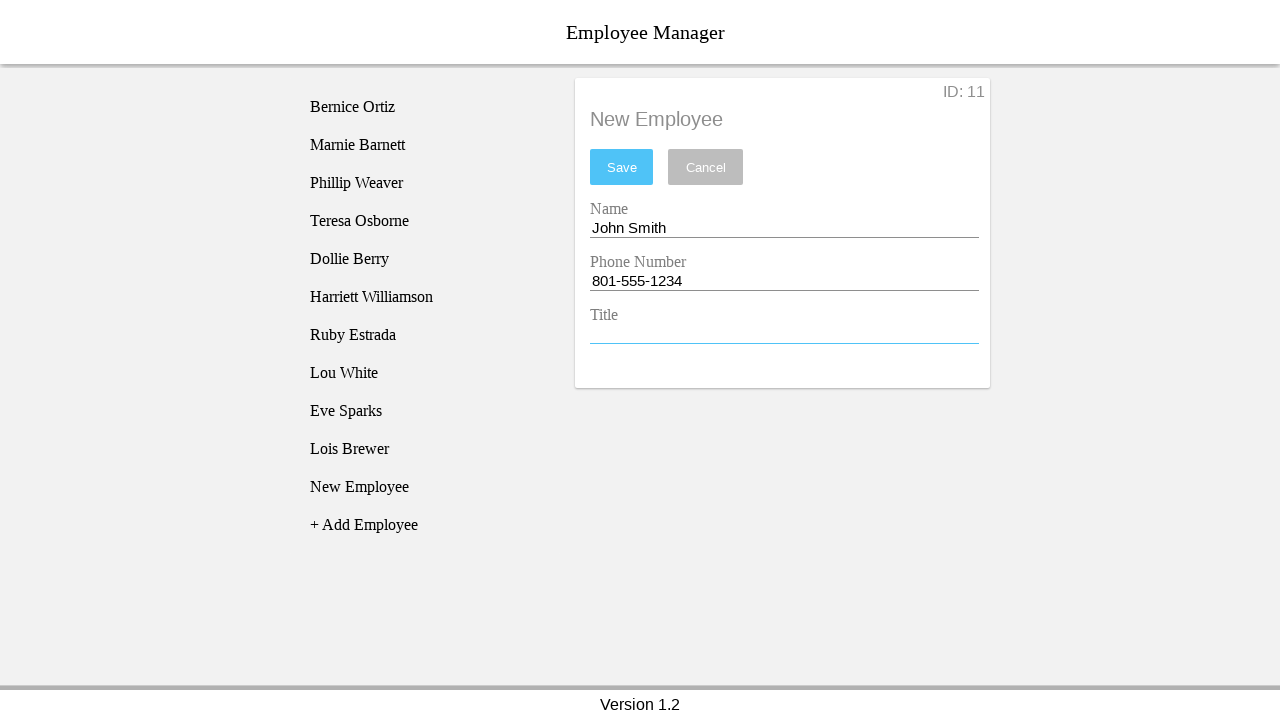

Filled title entry field with 'Software Engineer' on input[name="titleEntry"]
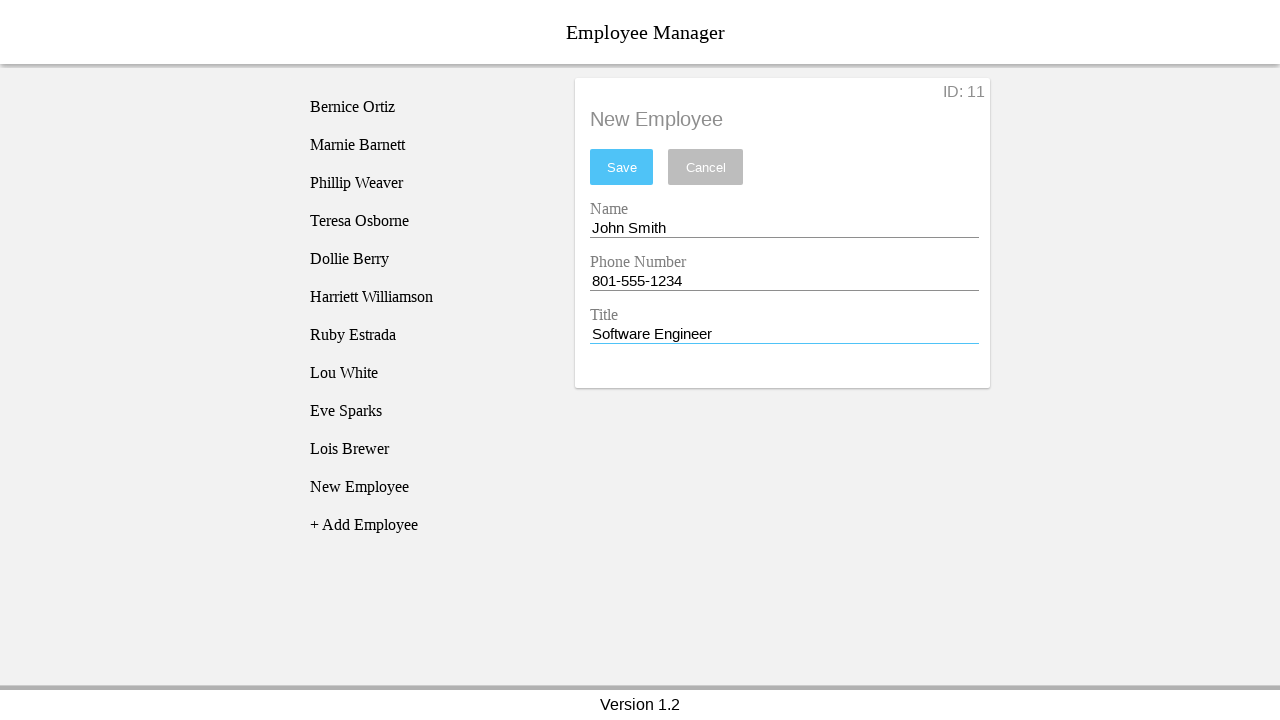

Clicked save button to save new employee at (622, 167) on #saveBtn
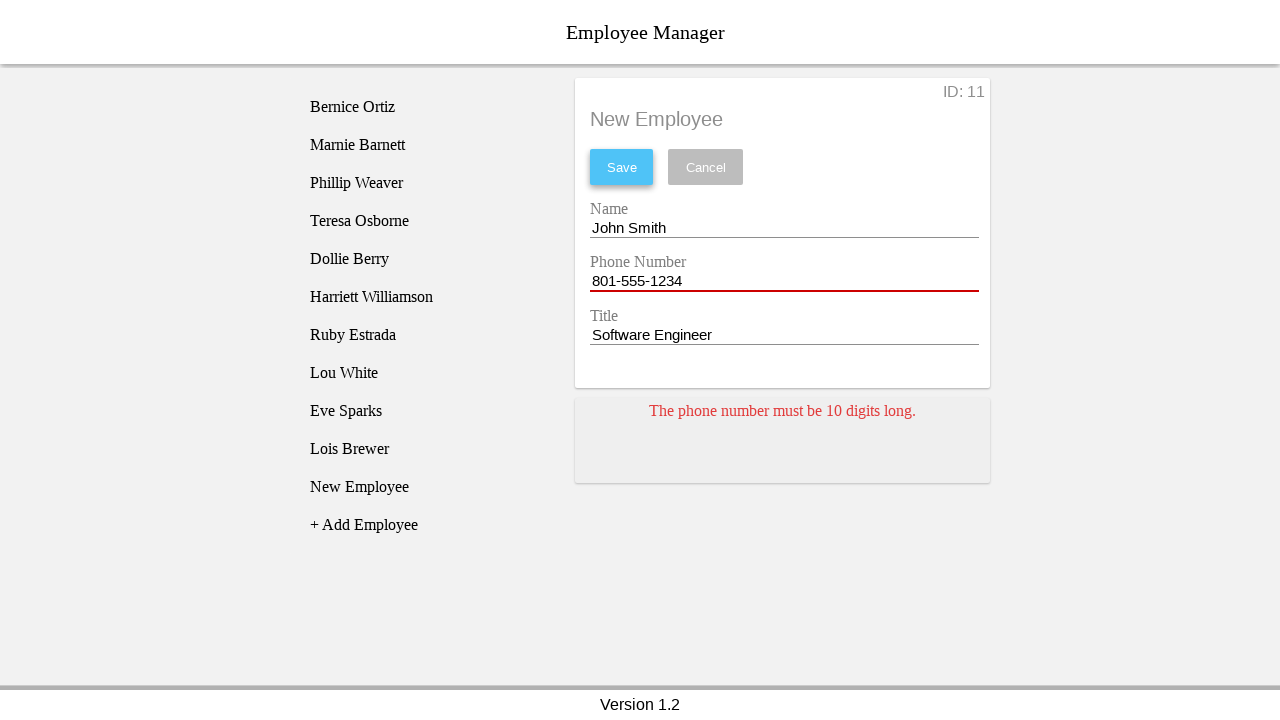

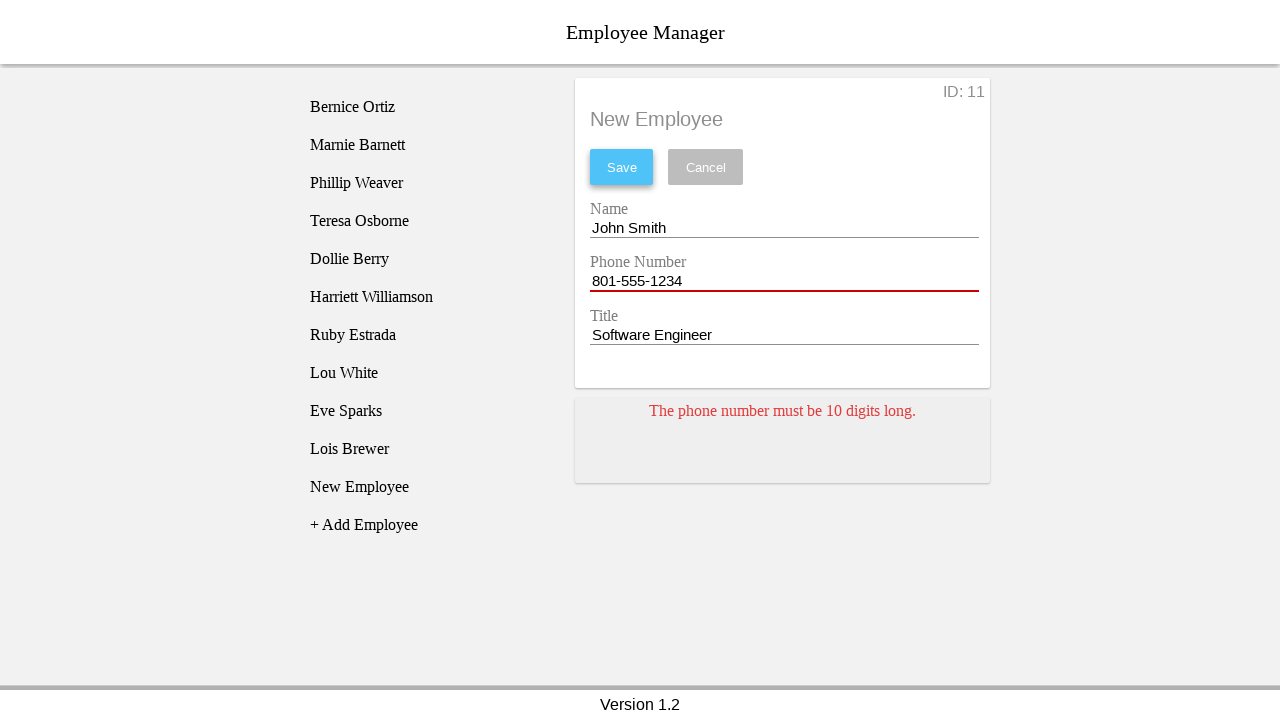